Solves a math problem by reading two numbers, calculating their sum, selecting the result from a dropdown, and submitting the form

Starting URL: http://suninjuly.github.io/selects1.html

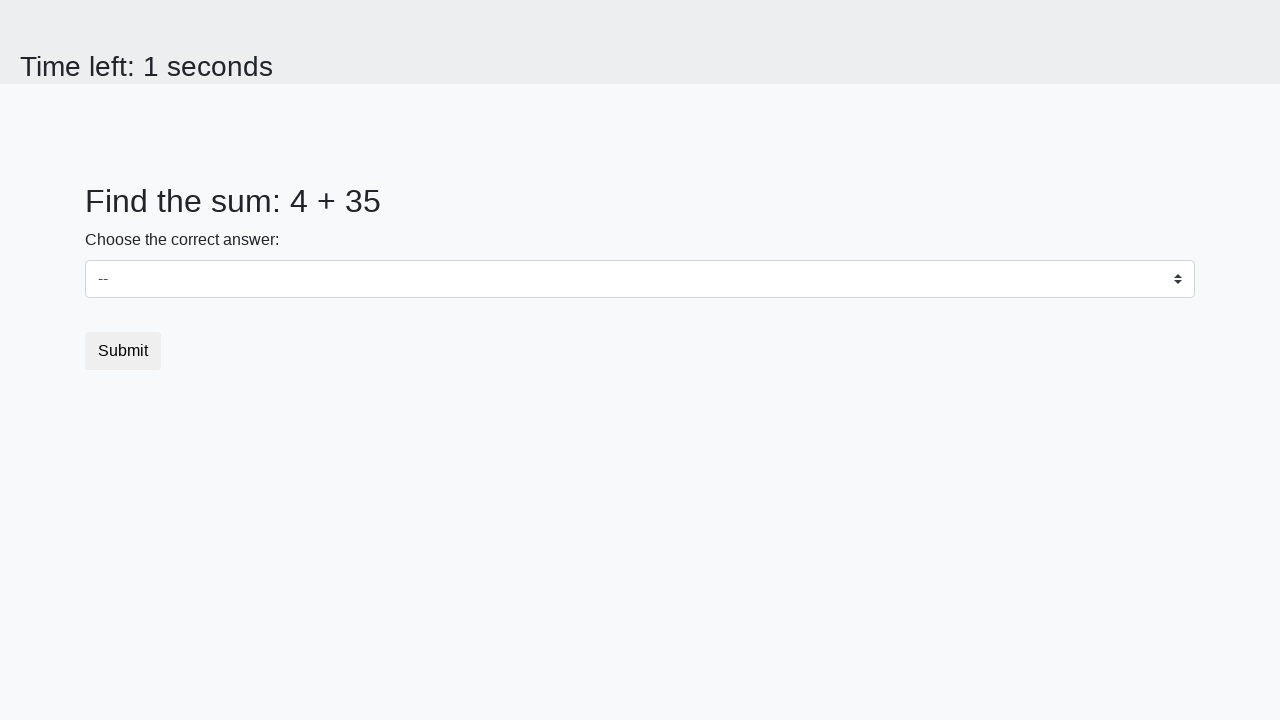

Located the first number element (#num1)
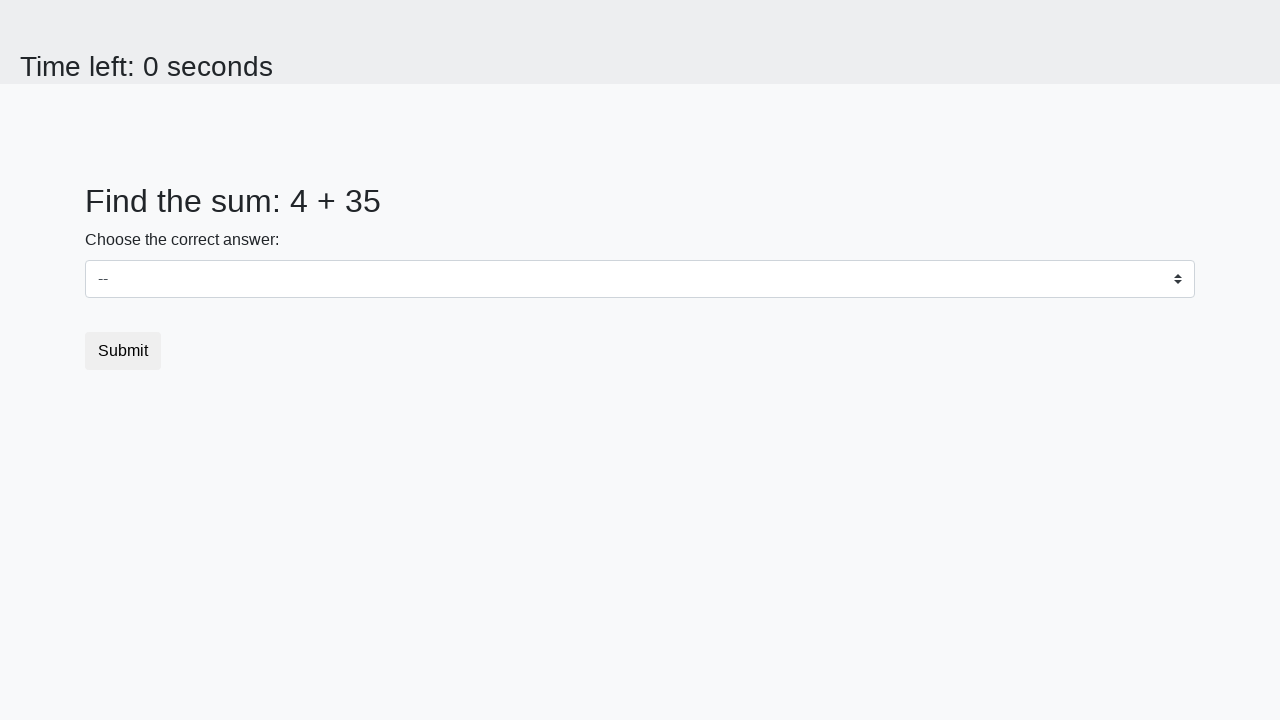

Located the second number element (#num2)
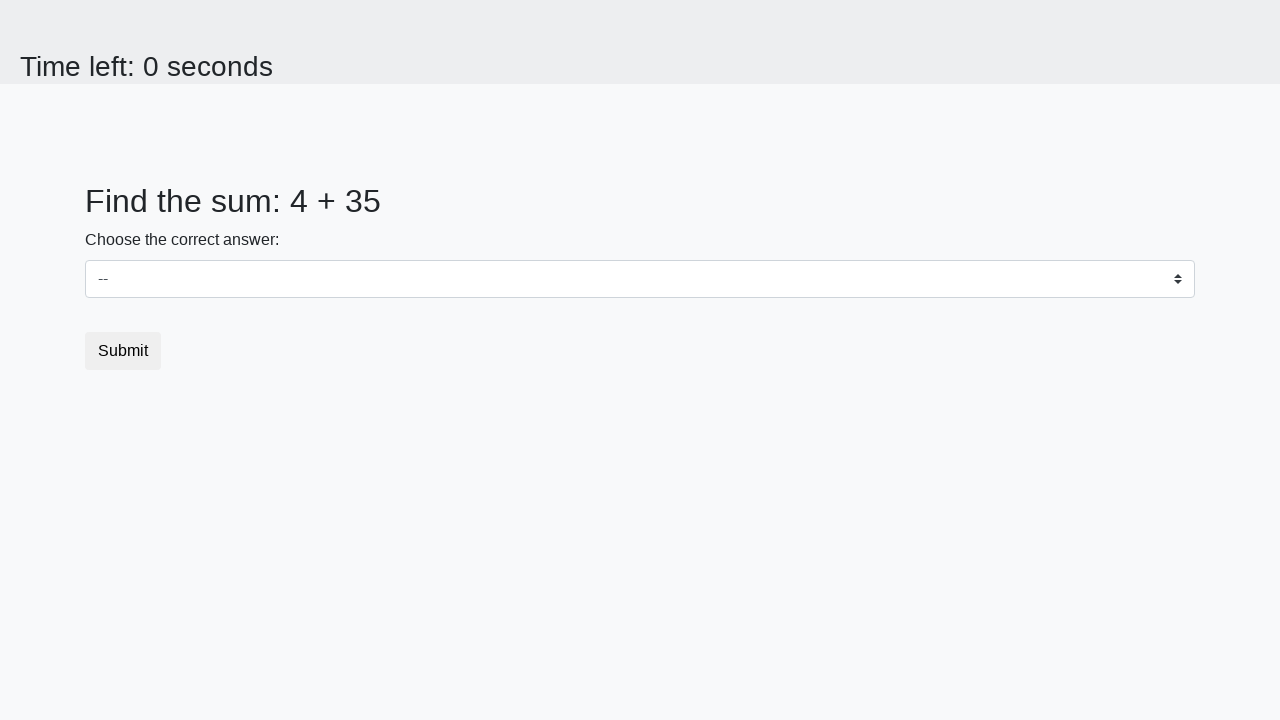

Extracted first number: 4
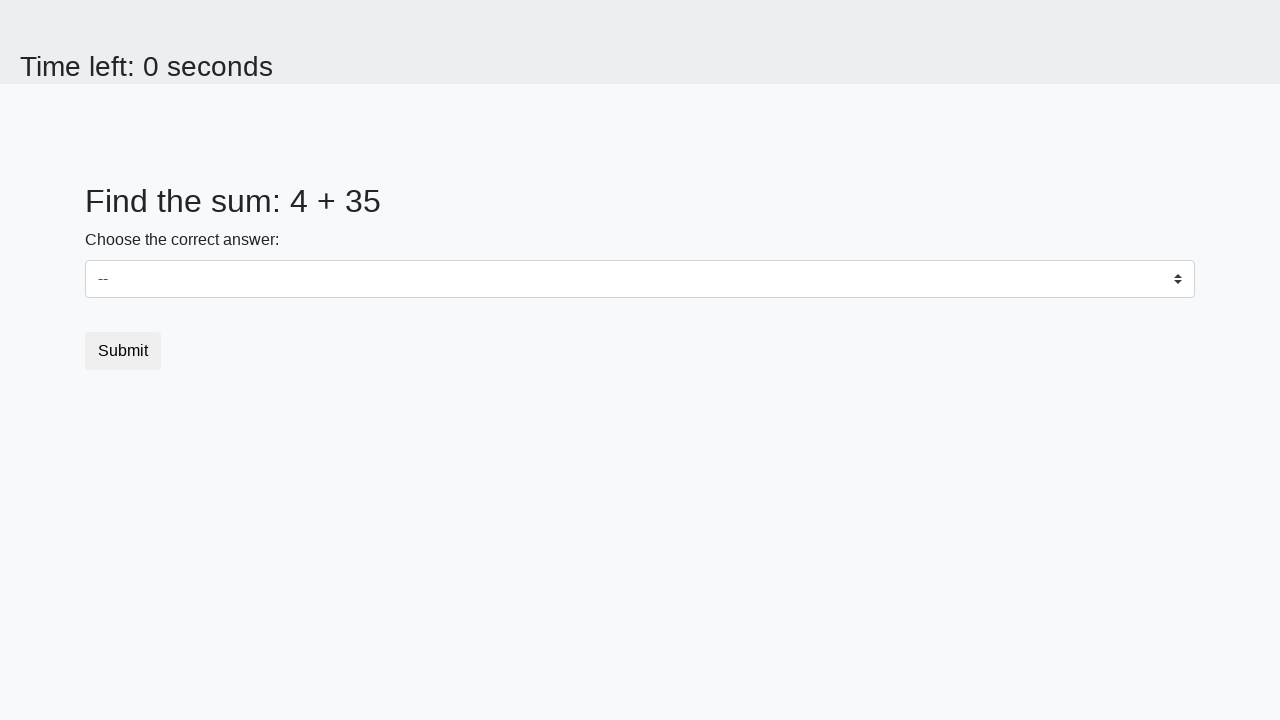

Extracted second number: 35
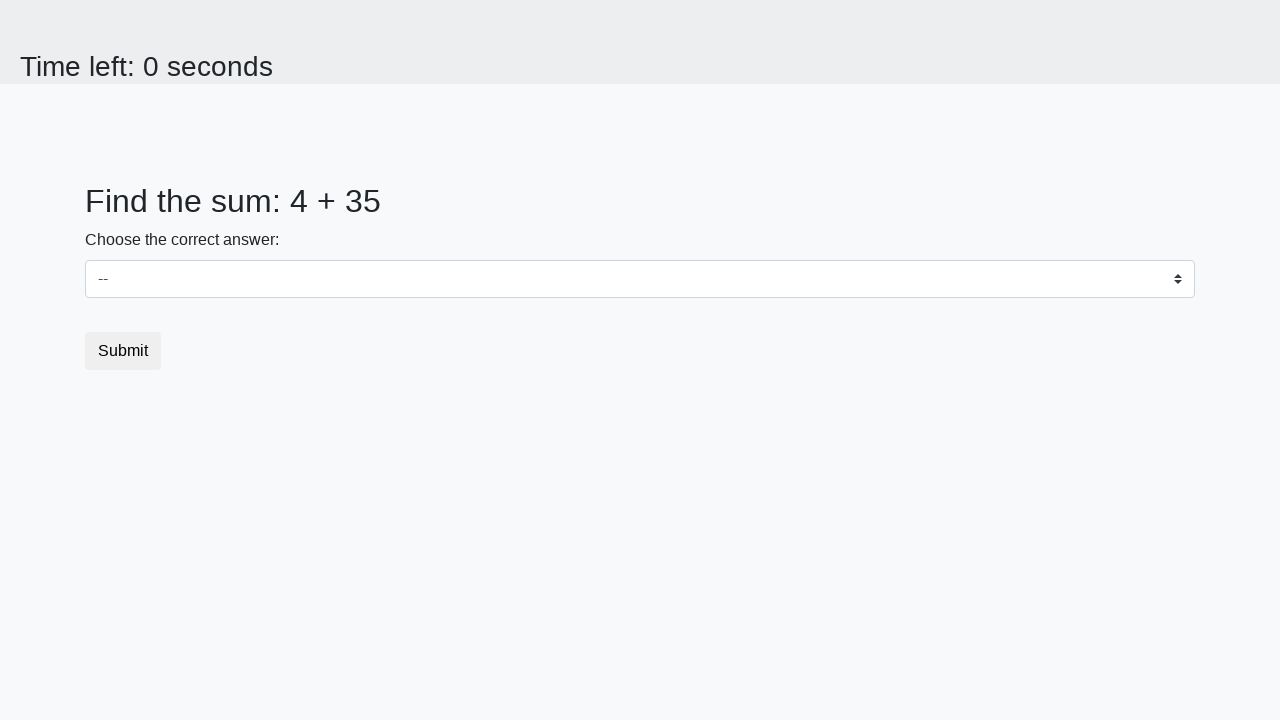

Calculated sum: 4 + 35 = 39
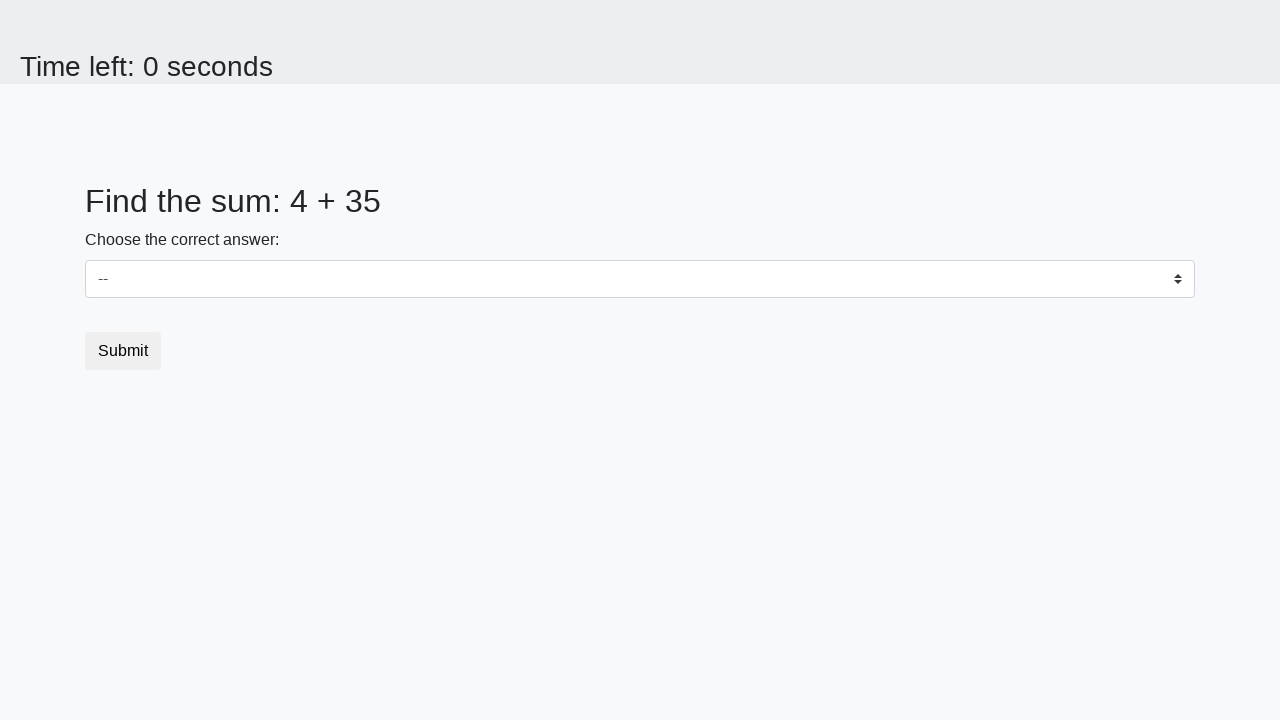

Selected sum result (39) from dropdown on select
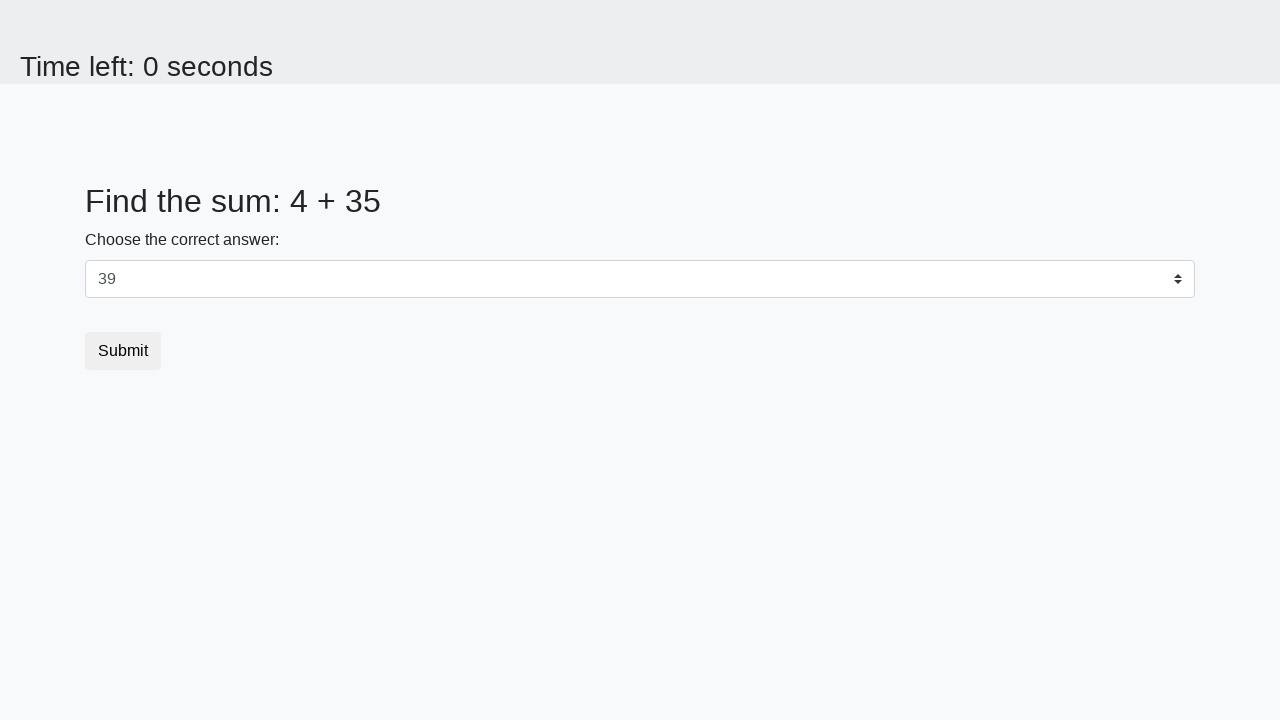

Clicked submit button to complete the form at (123, 351) on button[type='submit']
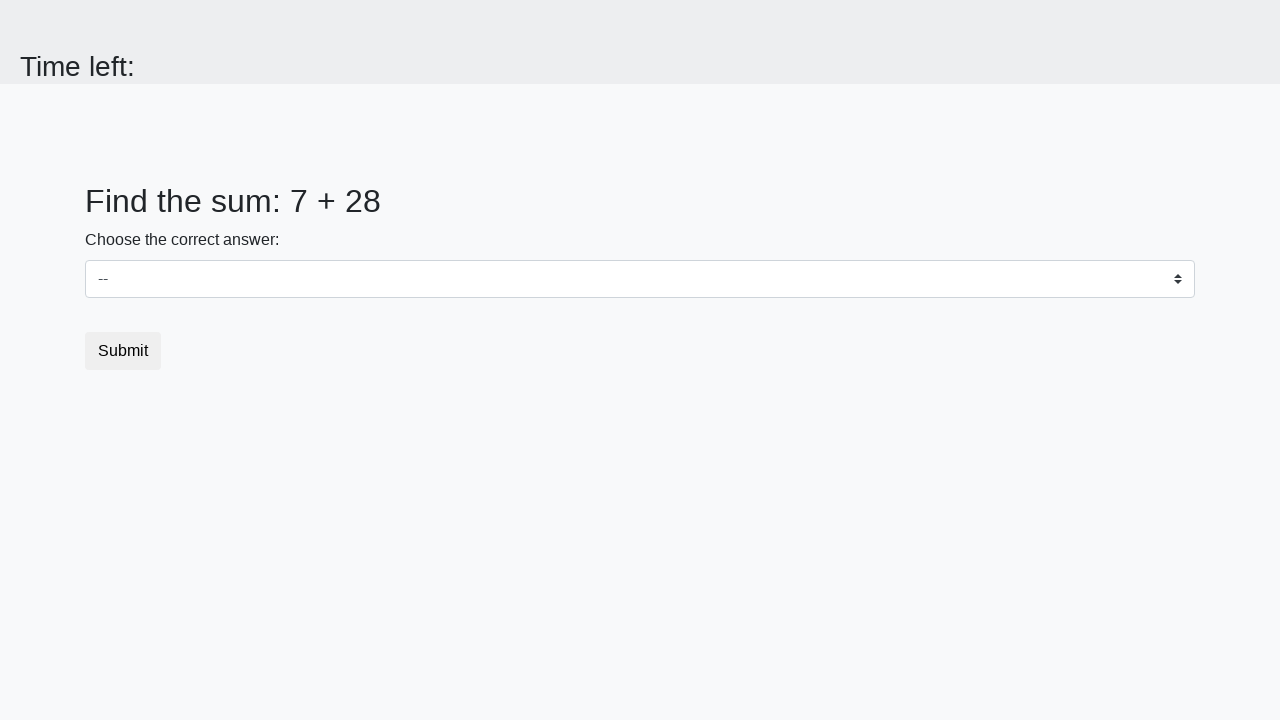

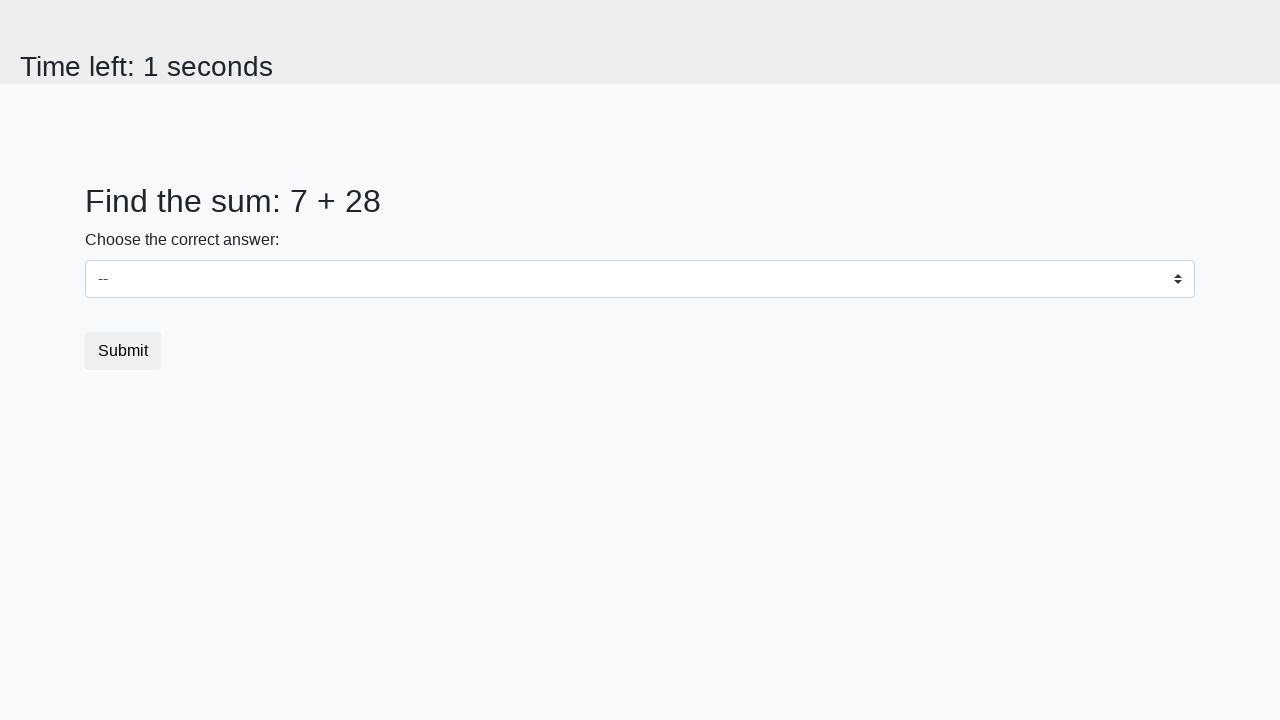